Tests JavaScript alert handling by clicking a button that triggers an alert, then accepting the alert dialog.

Starting URL: http://tizag.com/javascriptT/javascriptalert.php

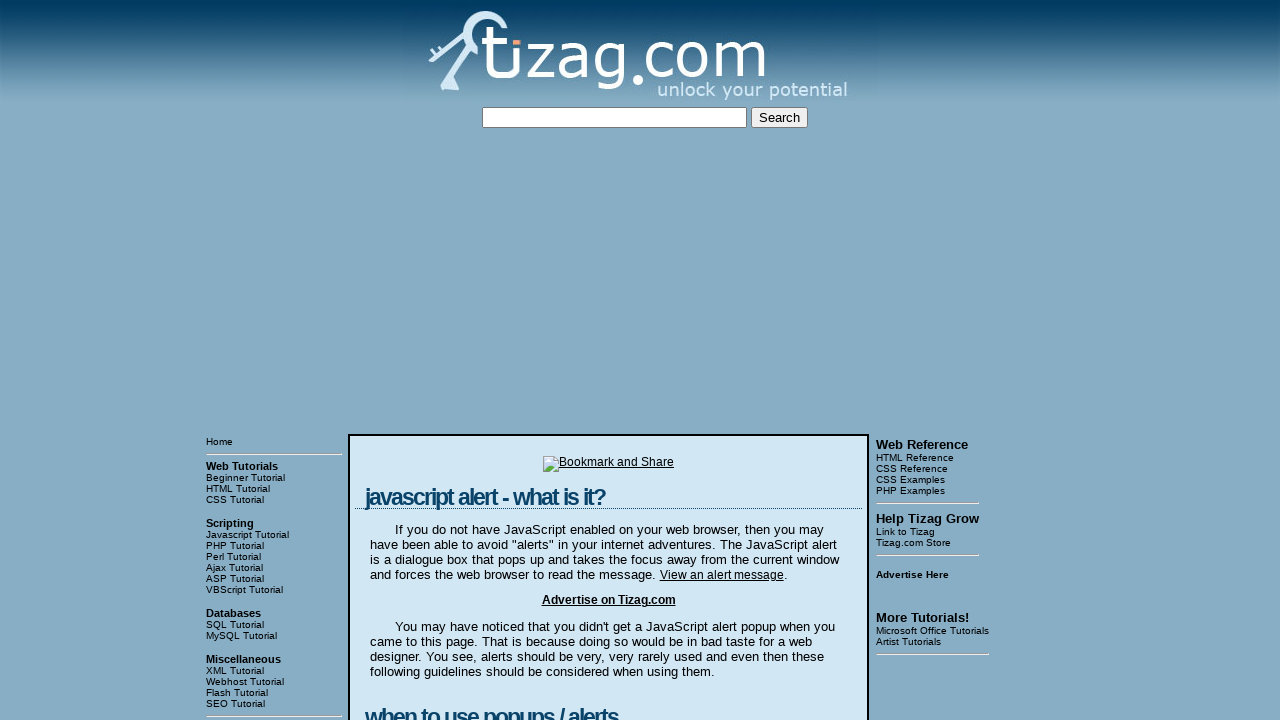

Clicked button to trigger JavaScript alert at (428, 361) on xpath=/html/body/table[3]/tbody/tr[1]/td[2]/table/tbody/tr/td/div[4]/form/input
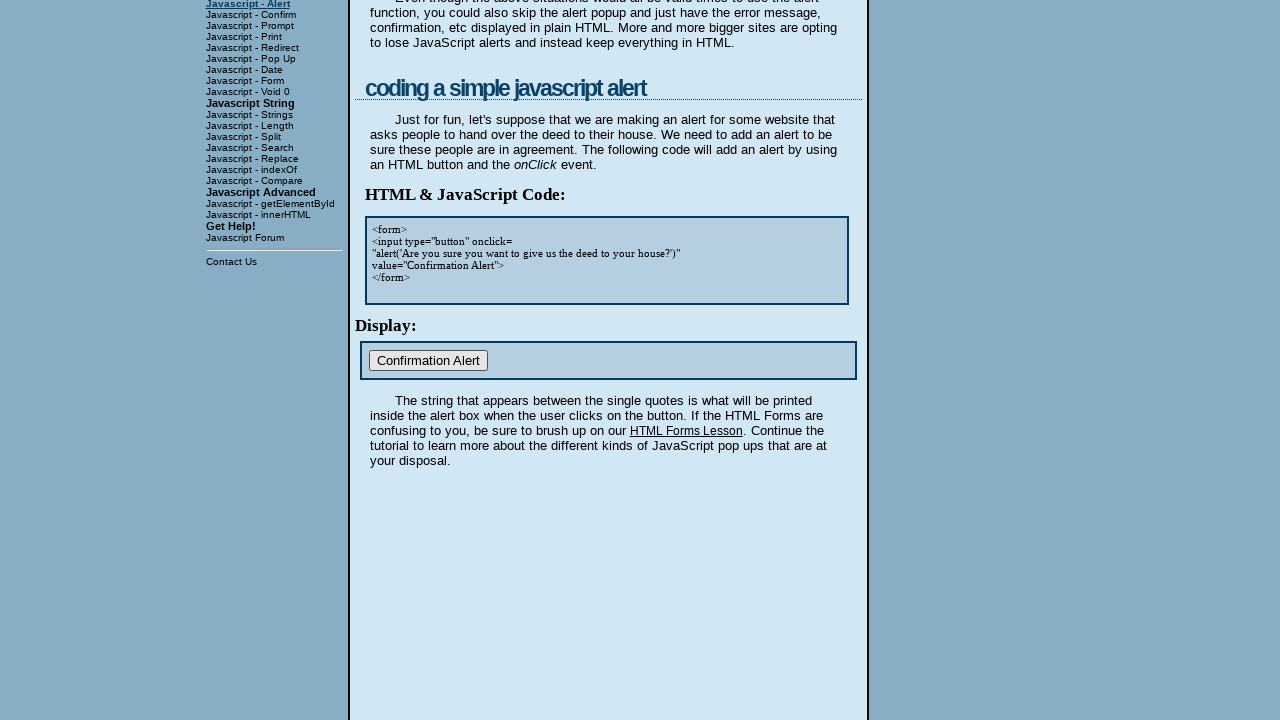

Set up alert dialog handler to accept dialogs
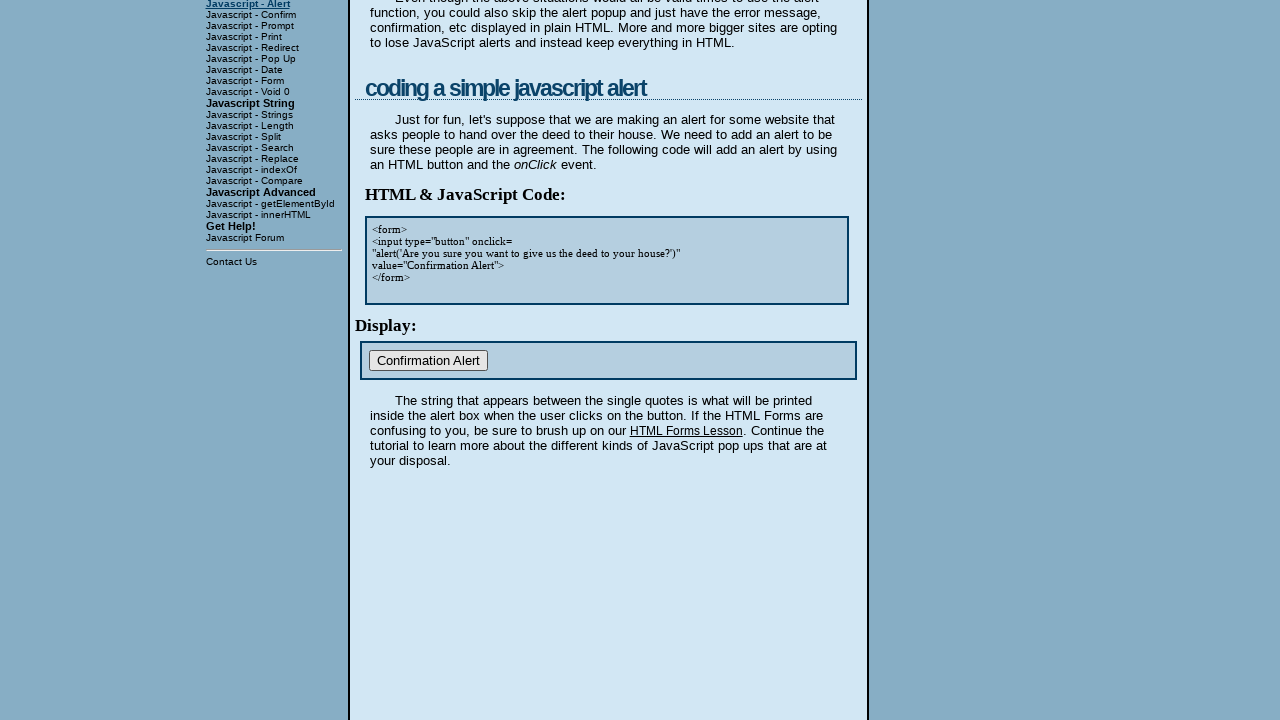

Registered alternative dialog handler with message logging
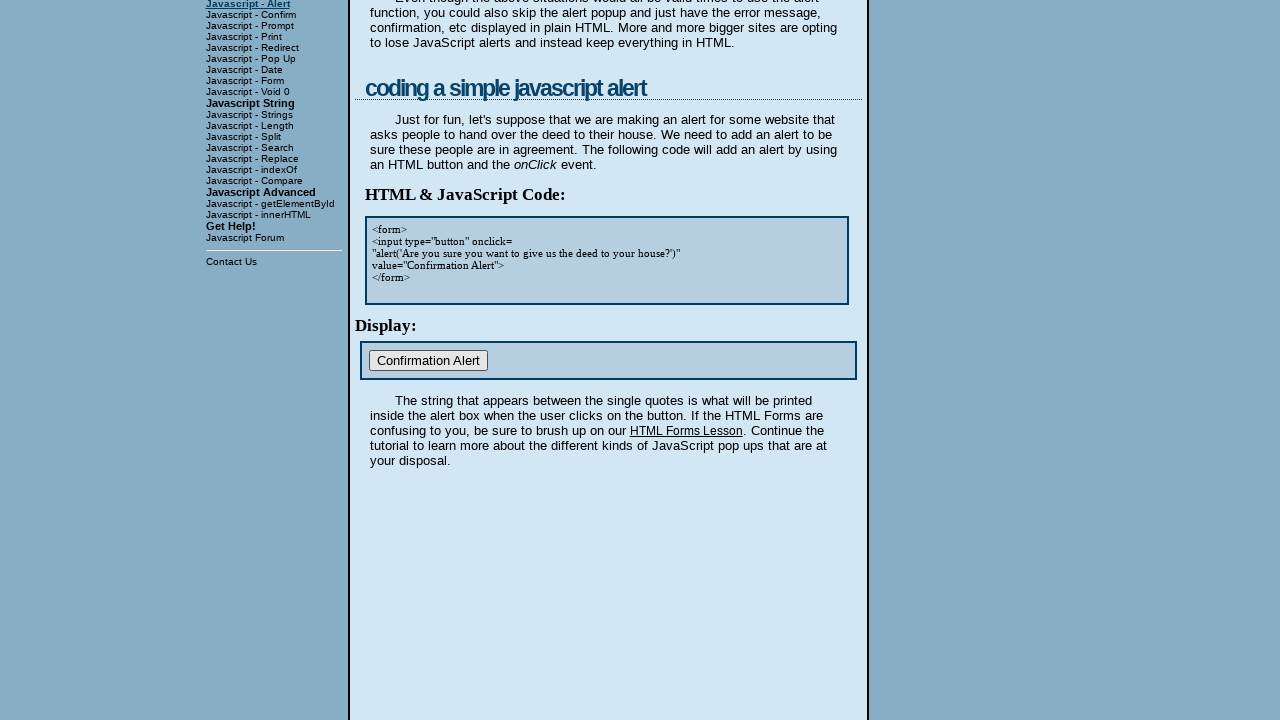

Clicked button to trigger JavaScript alert at (428, 361) on xpath=/html/body/table[3]/tbody/tr[1]/td[2]/table/tbody/tr/td/div[4]/form/input
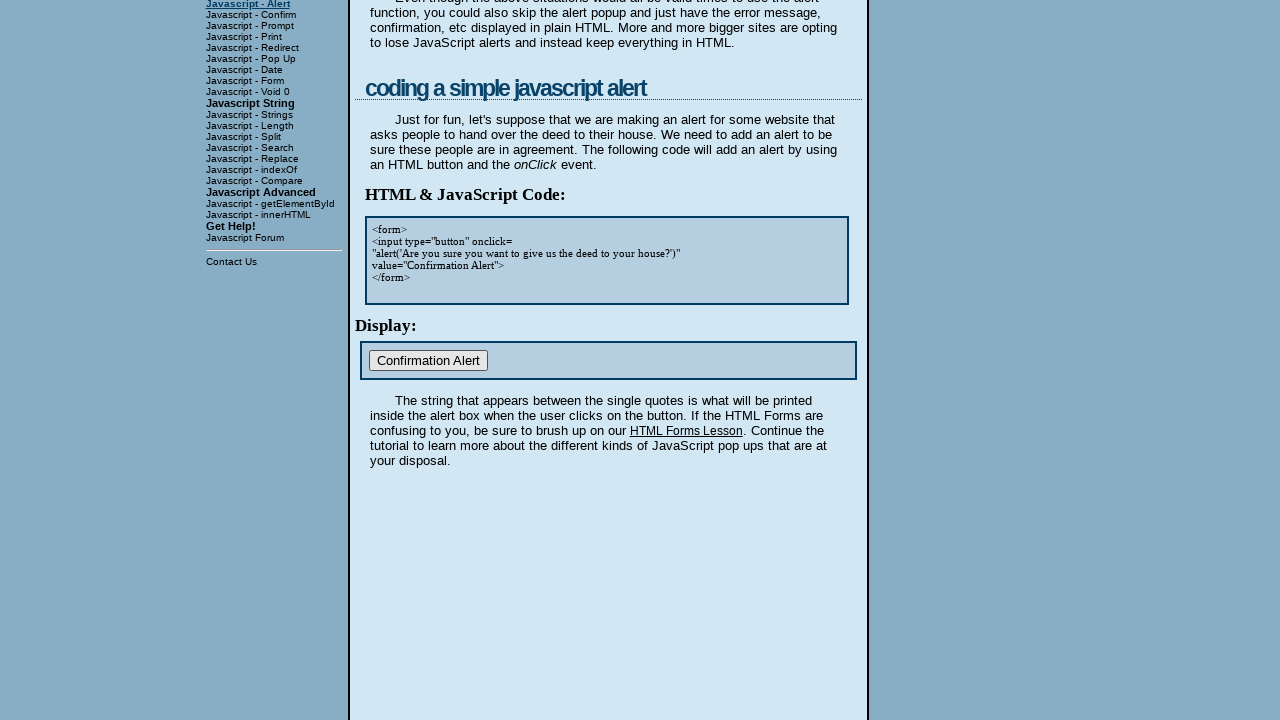

Waited 1000ms for alert dialog to be processed and accepted
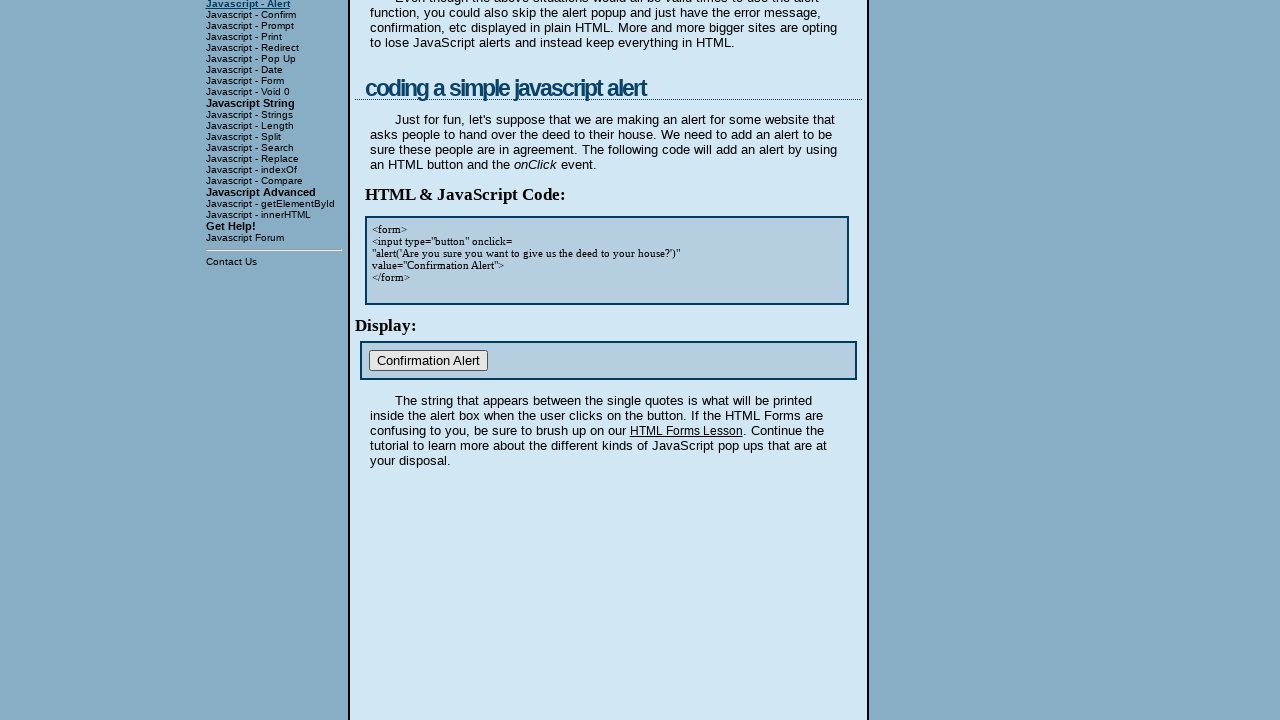

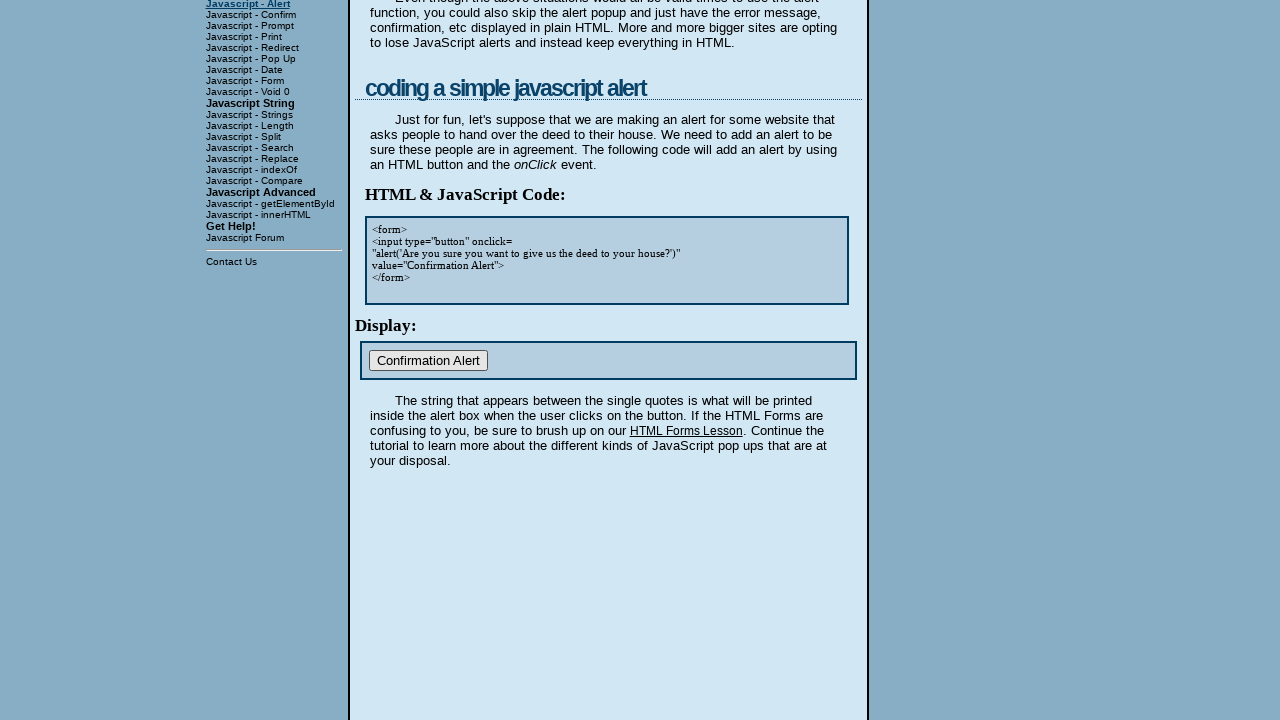